Tests search functionality by typing 'ca' in the search box and verifying that 4 visible products are displayed

Starting URL: https://rahulshettyacademy.com/seleniumPractise/#/

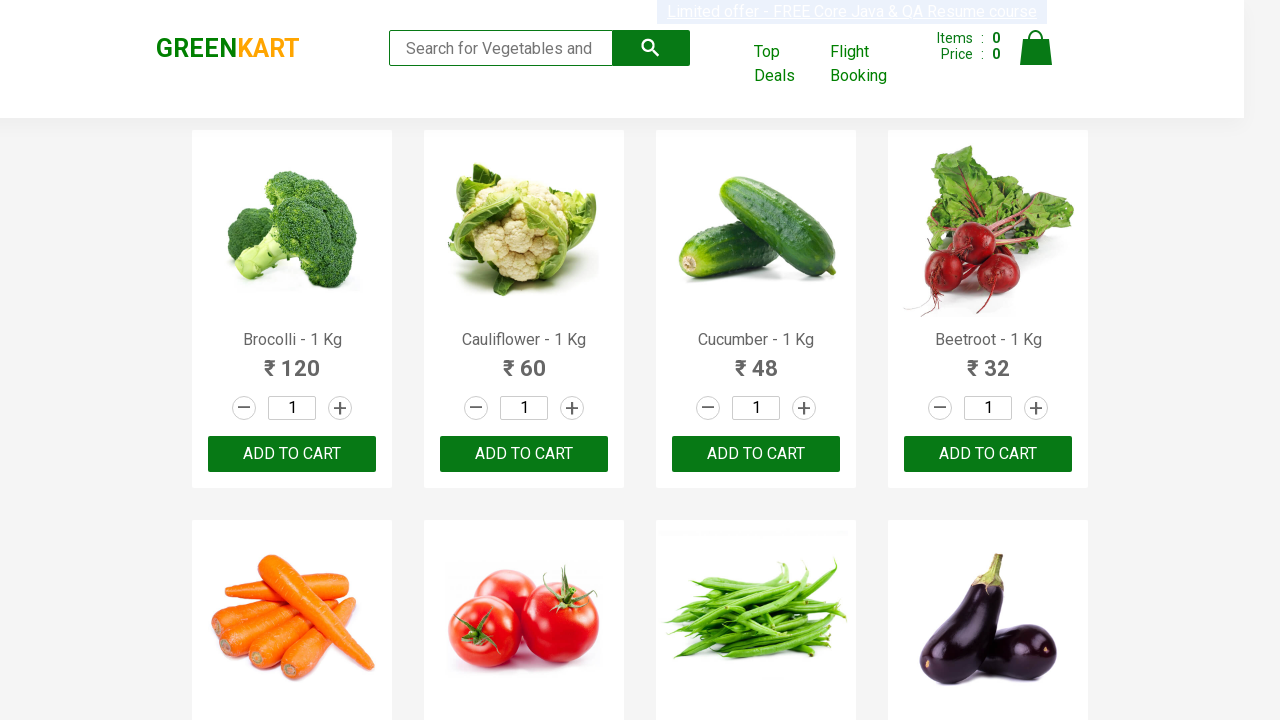

Typed 'ca' in the search input field on .search-keyword
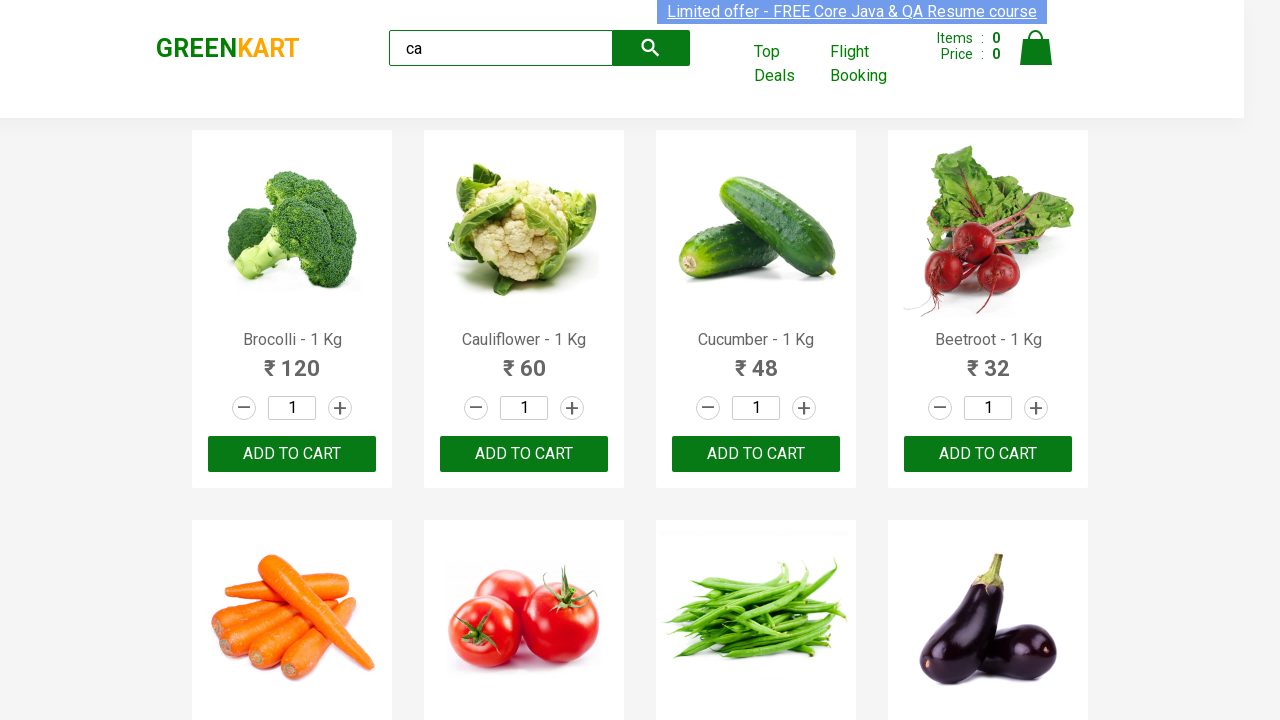

Waited 2 seconds for search results to filter
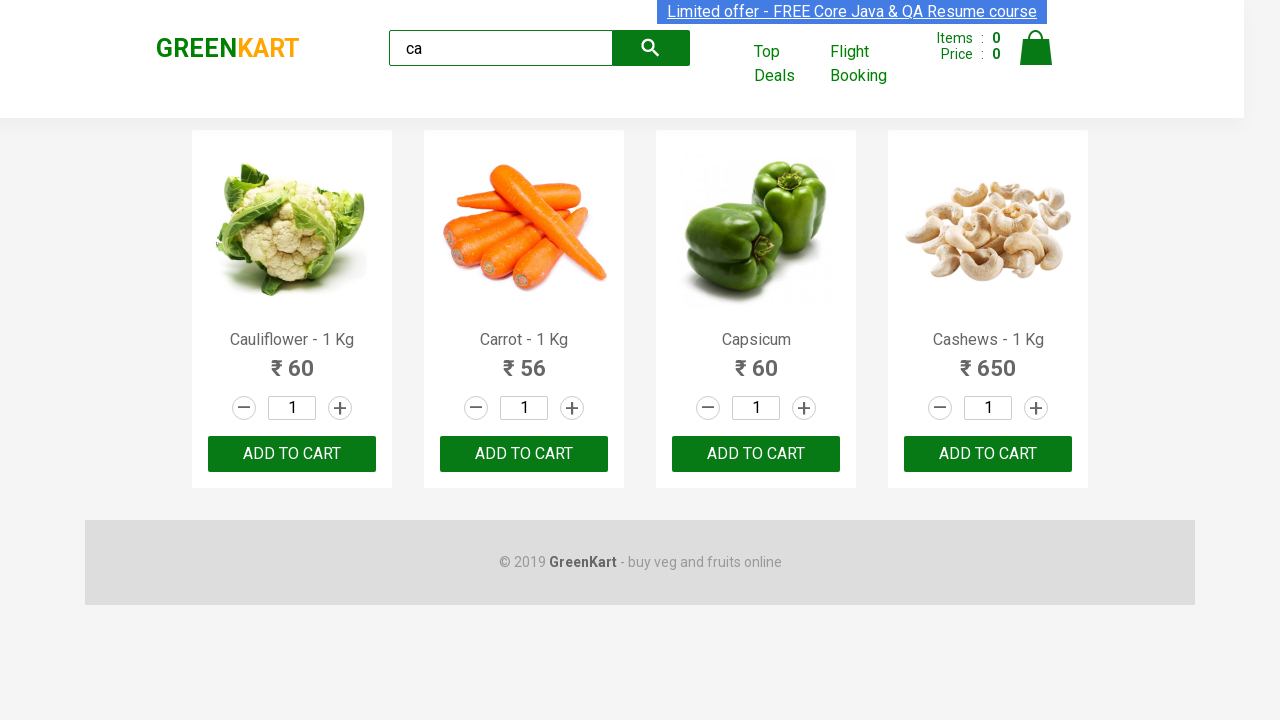

Located all visible product elements
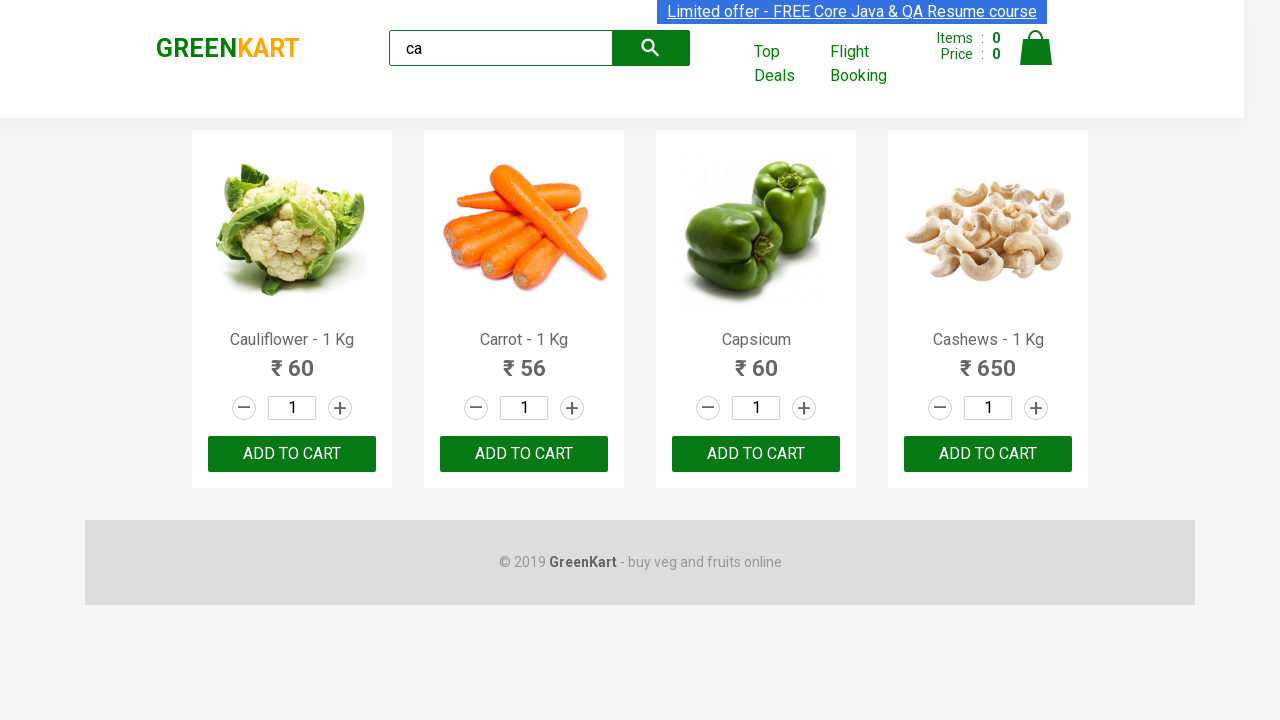

Verified that 4 visible products are displayed
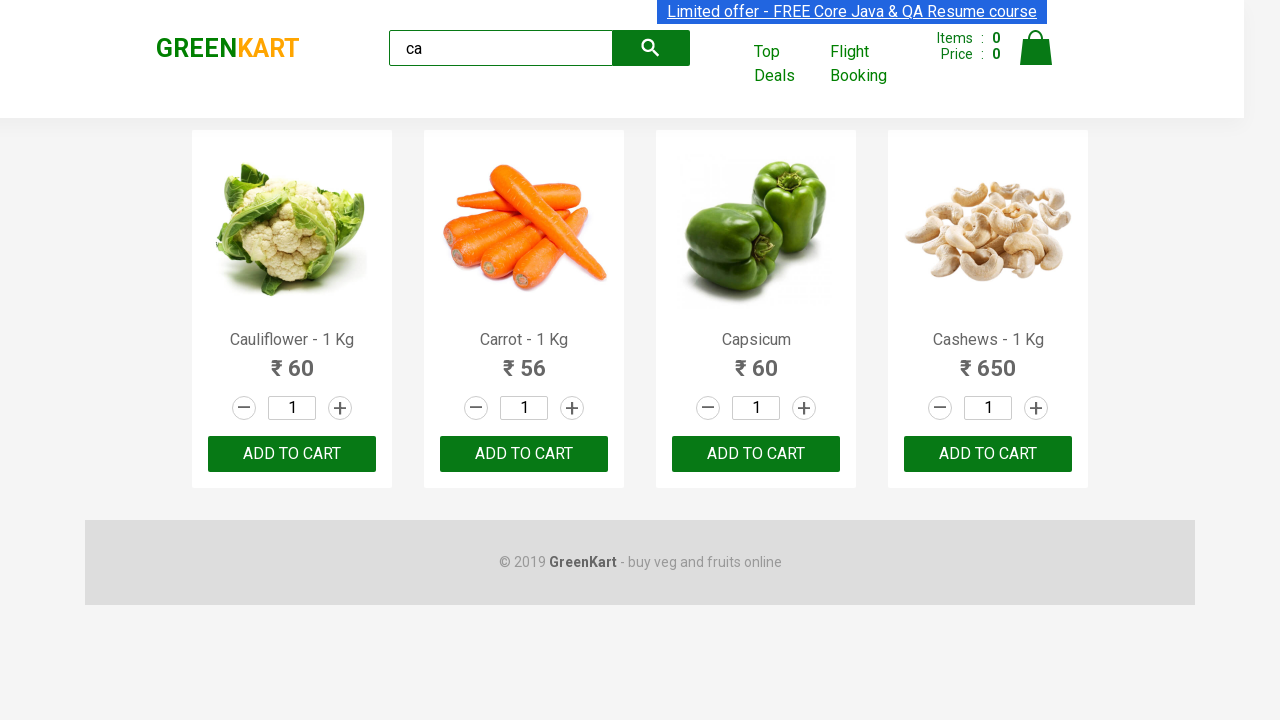

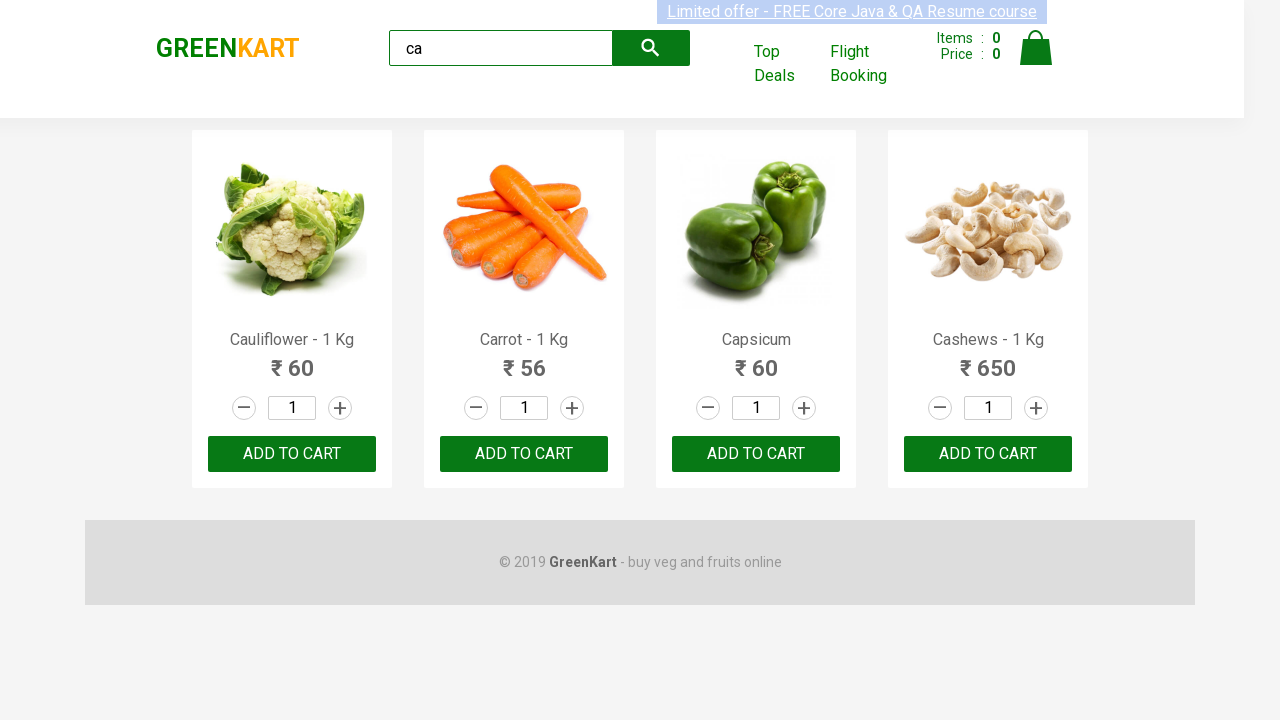